Navigates to a practice page and retrieves the page title

Starting URL: https://rahulshettyacademy.com/loginpagePractise/

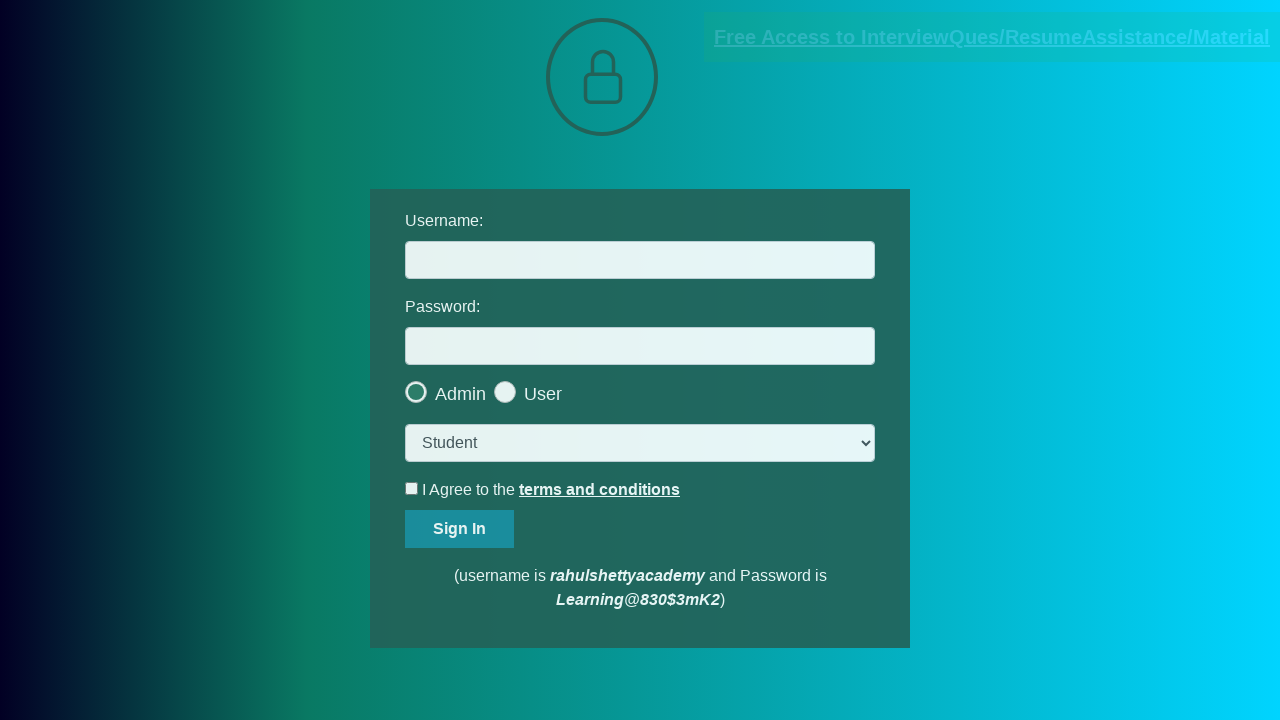

Waited for page DOM to be fully loaded
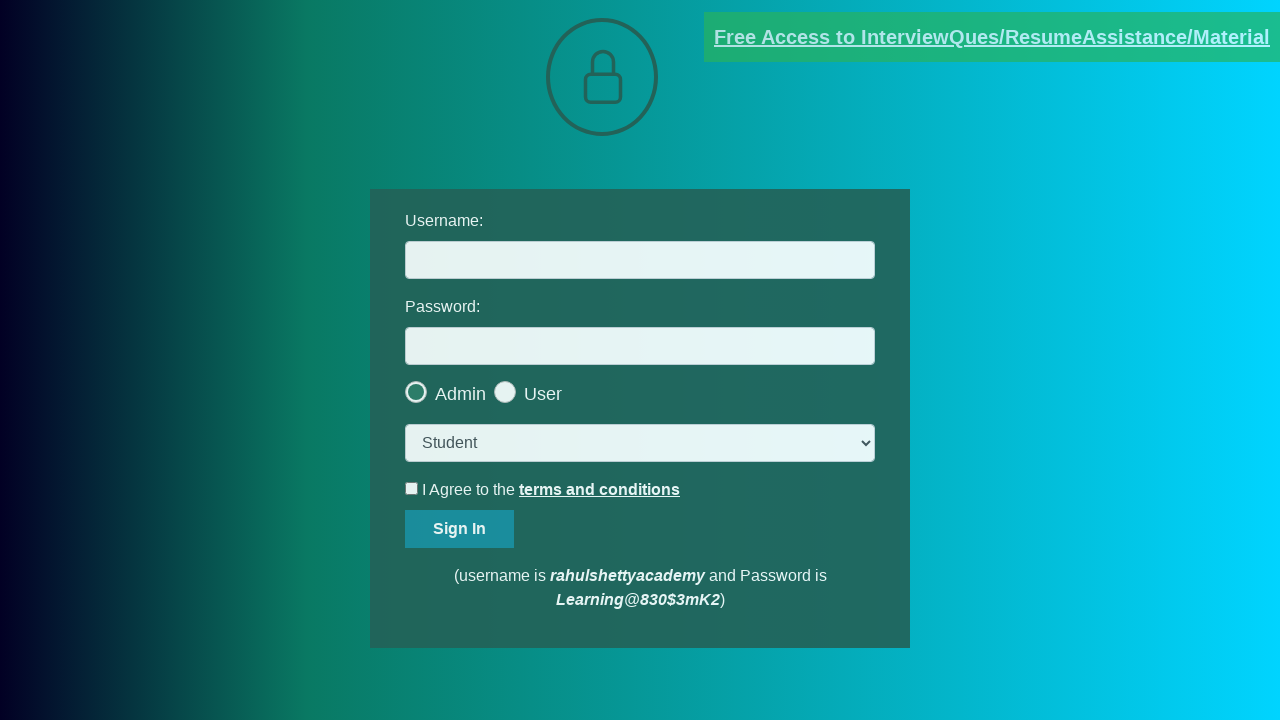

Retrieved page title: 'LoginPage Practise | Rahul Shetty Academy'
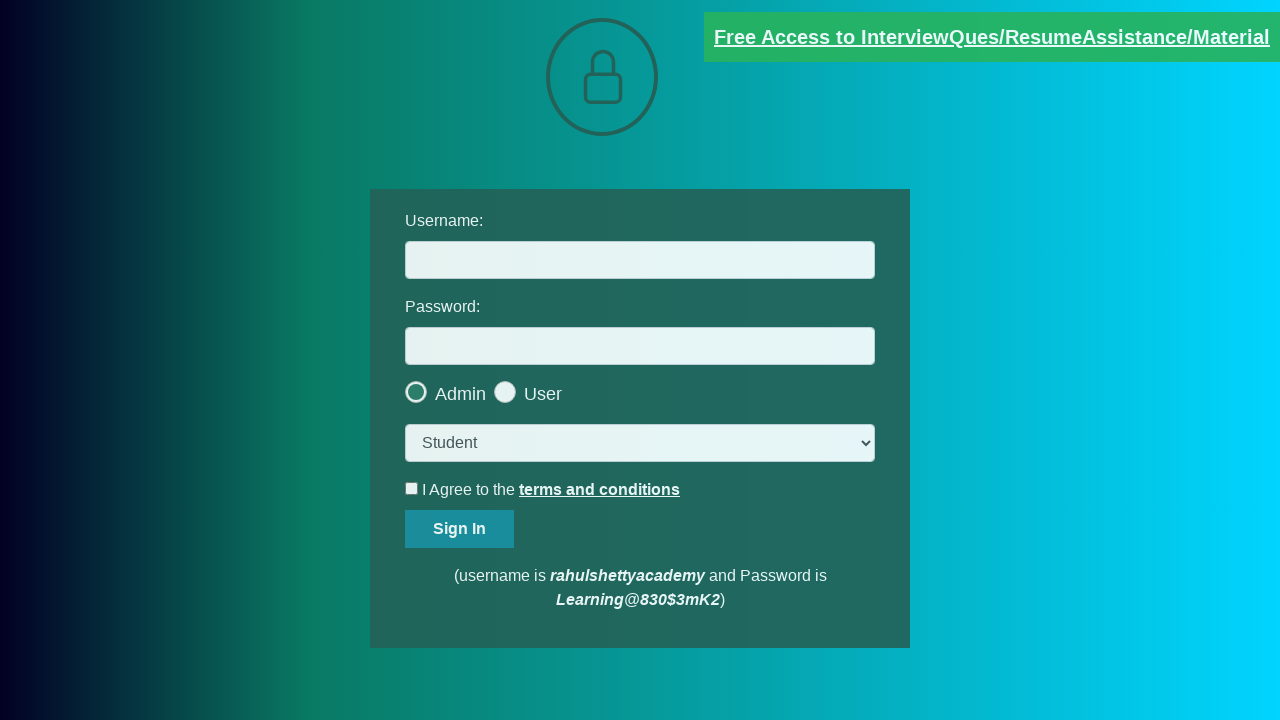

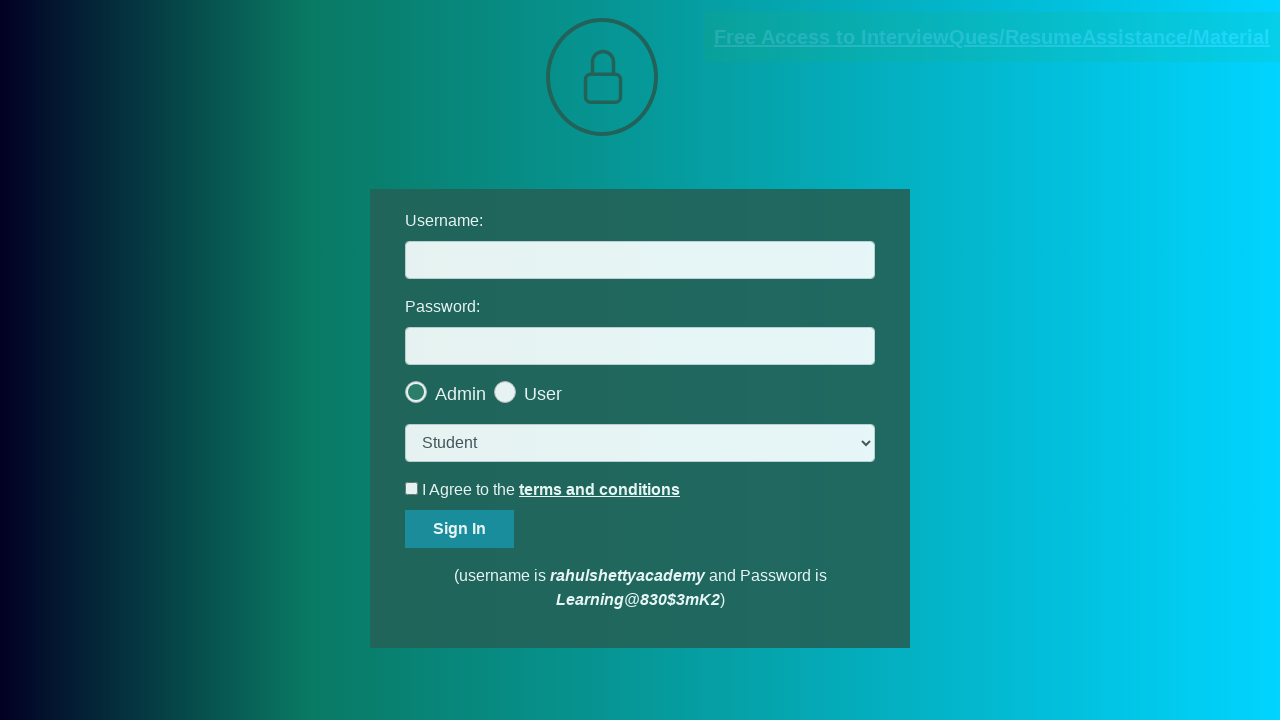